Tests keyboard shortcuts for text manipulation by typing text in the first textarea, selecting all with Ctrl+A, copying with Ctrl+C, tabbing to the second textarea, and pasting with Ctrl+V

Starting URL: https://text-compare.com/

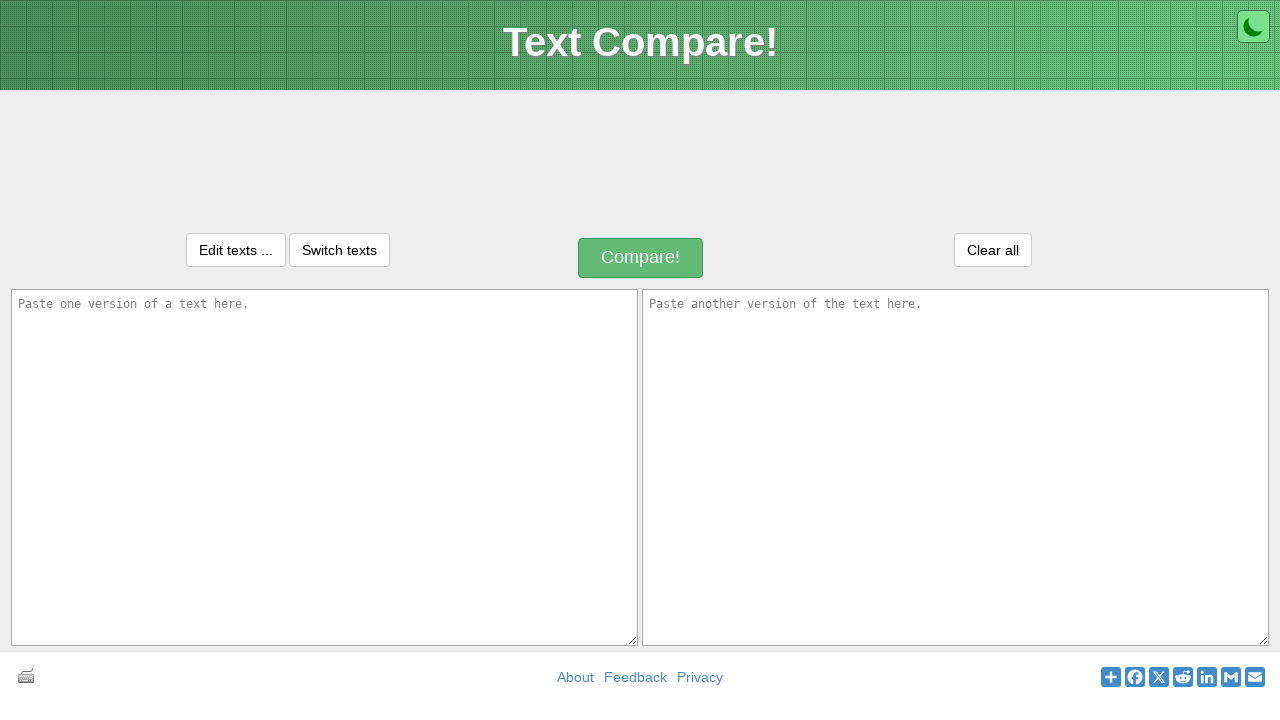

Filled first textarea with 'welcome to selenium' on textarea#inputText1
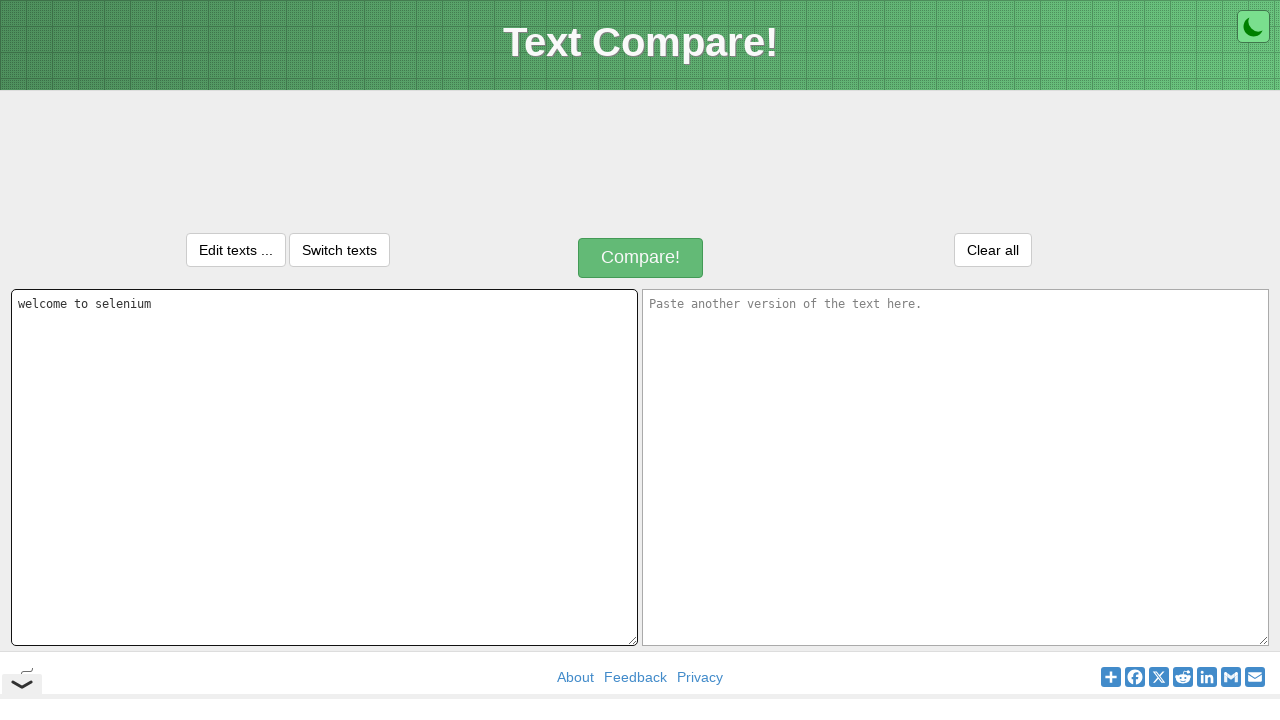

Clicked on first textarea to ensure focus at (324, 467) on textarea#inputText1
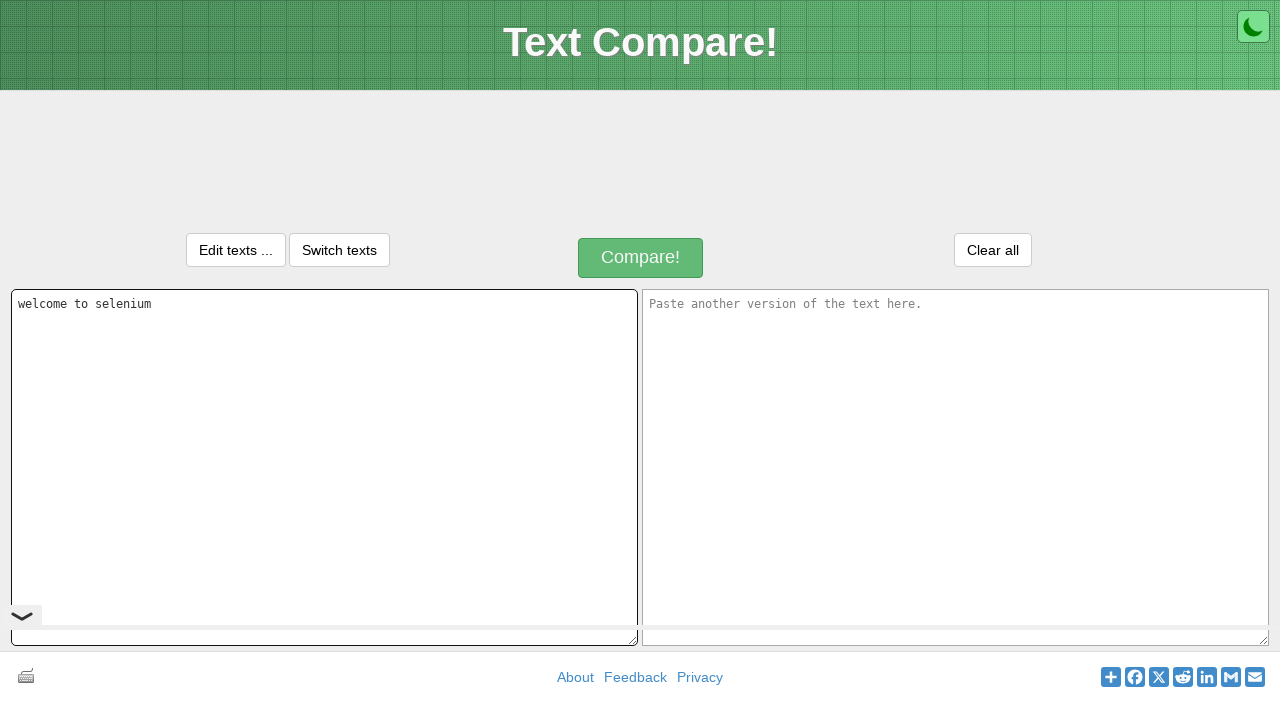

Selected all text with Ctrl+A
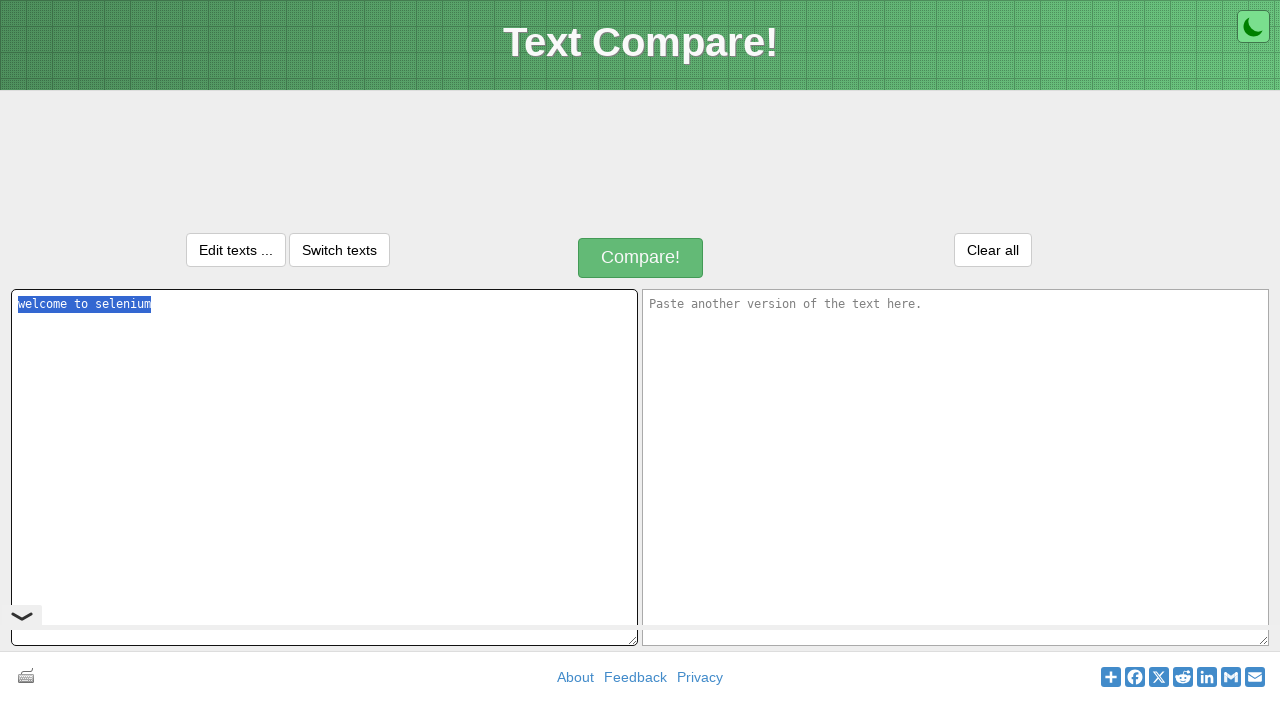

Copied selected text with Ctrl+C
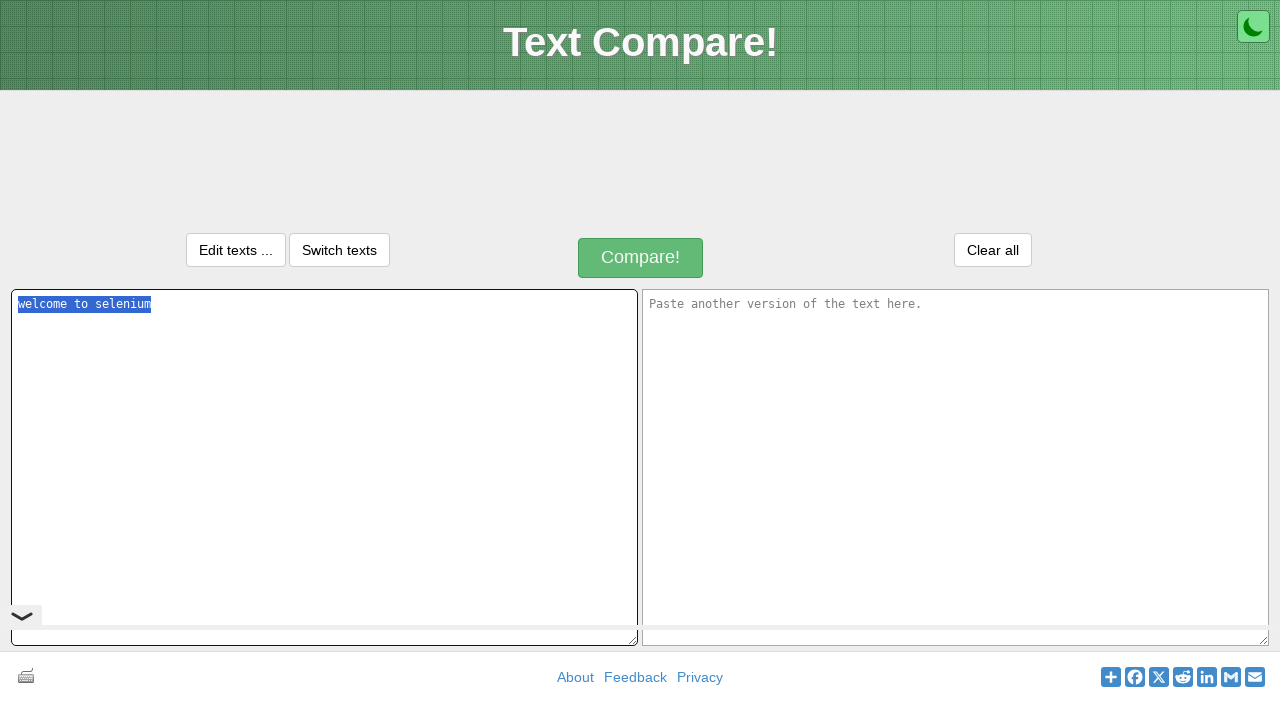

Pressed Tab to navigate to second textarea
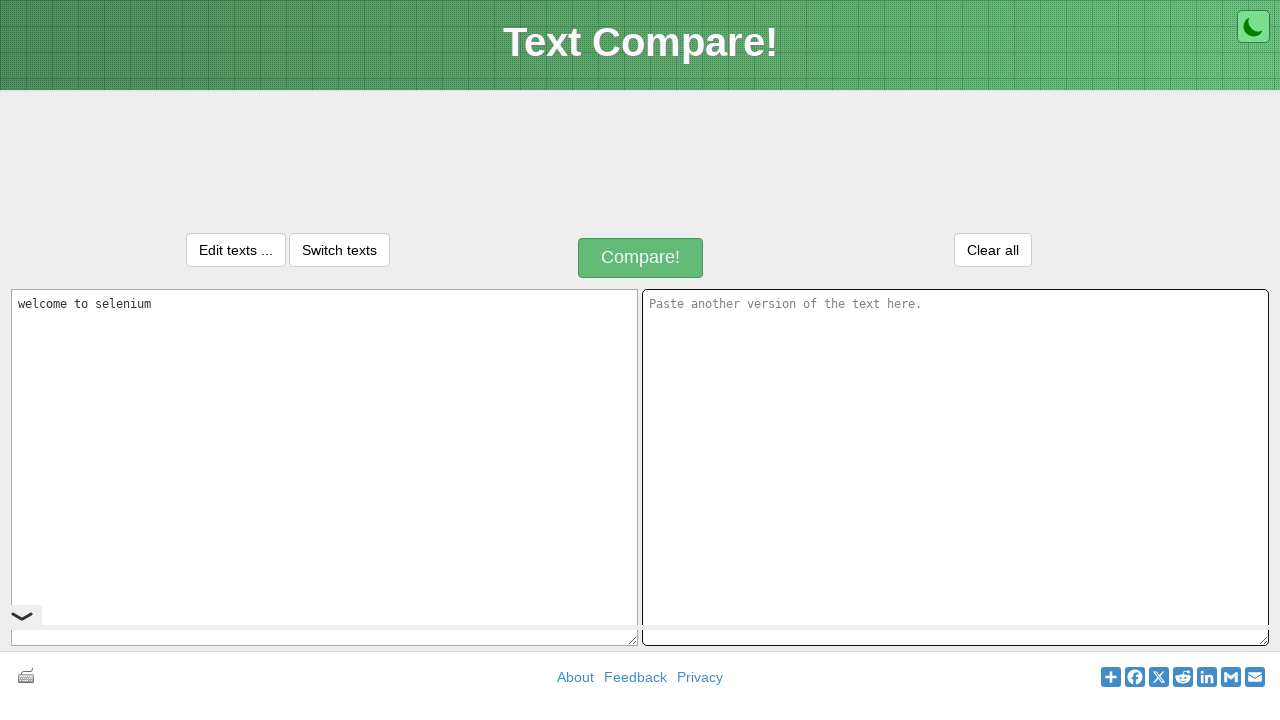

Pasted copied text with Ctrl+V into second textarea
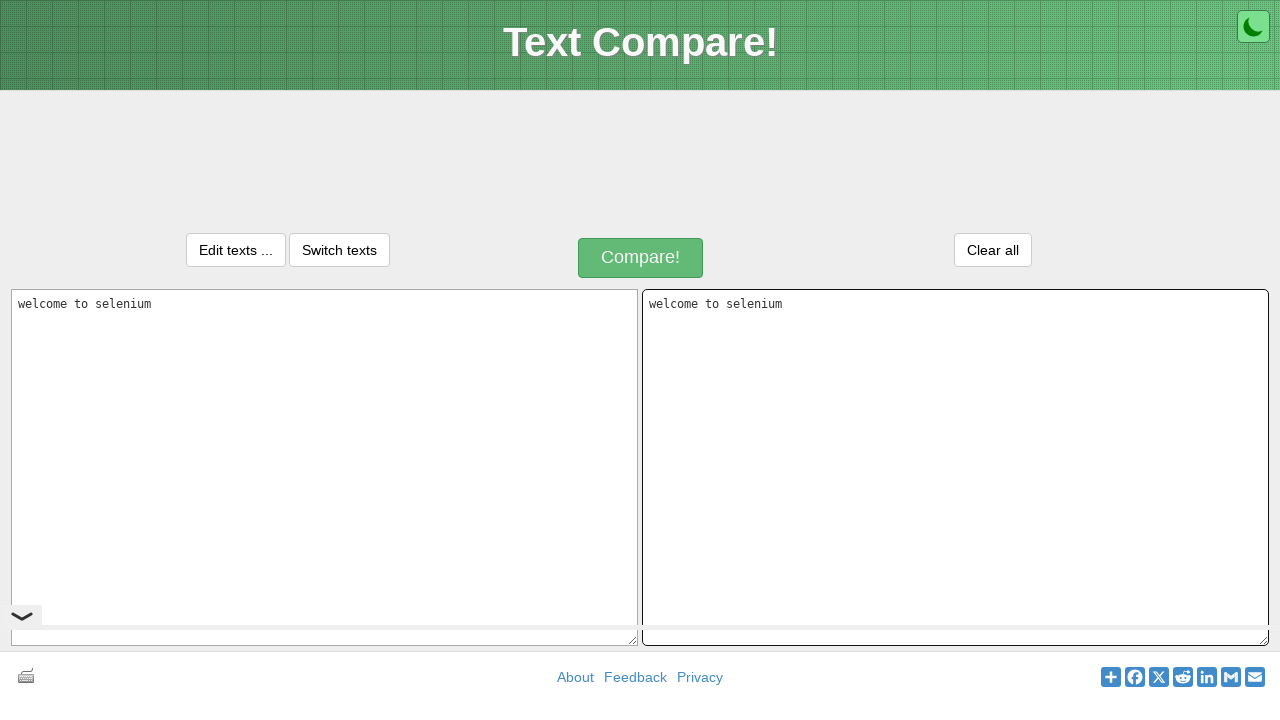

Waited 1 second for paste action to complete
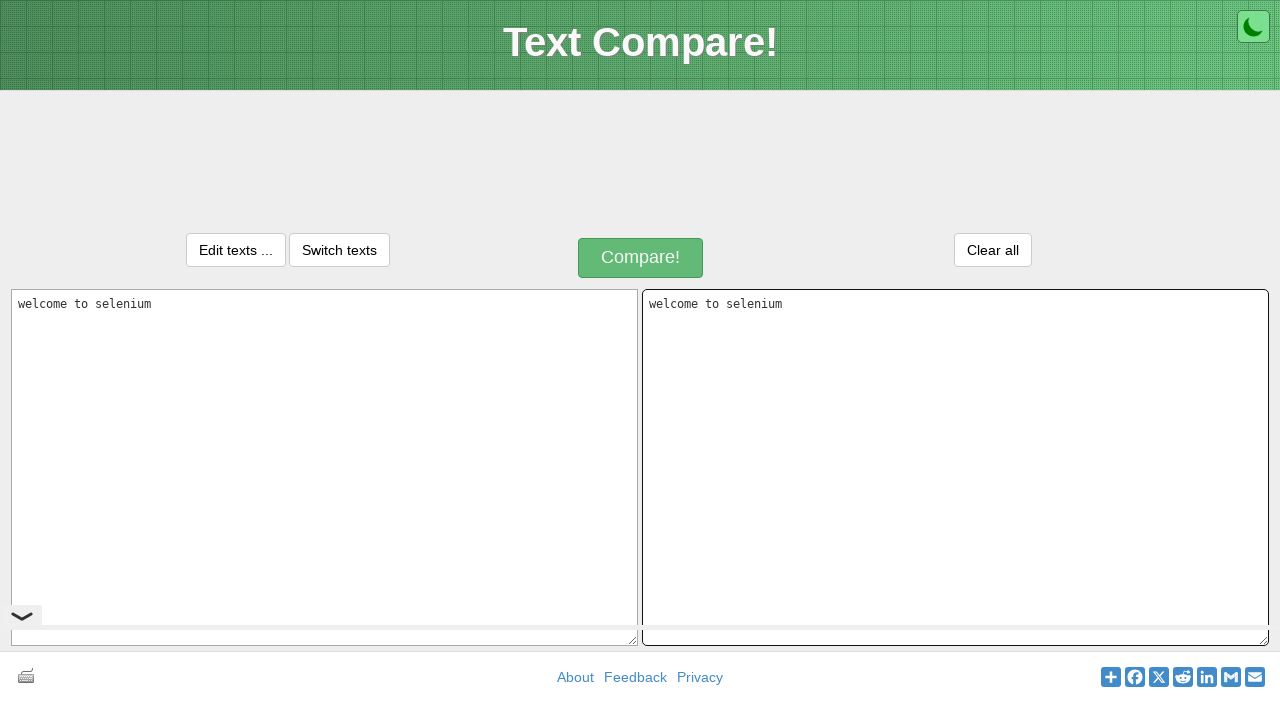

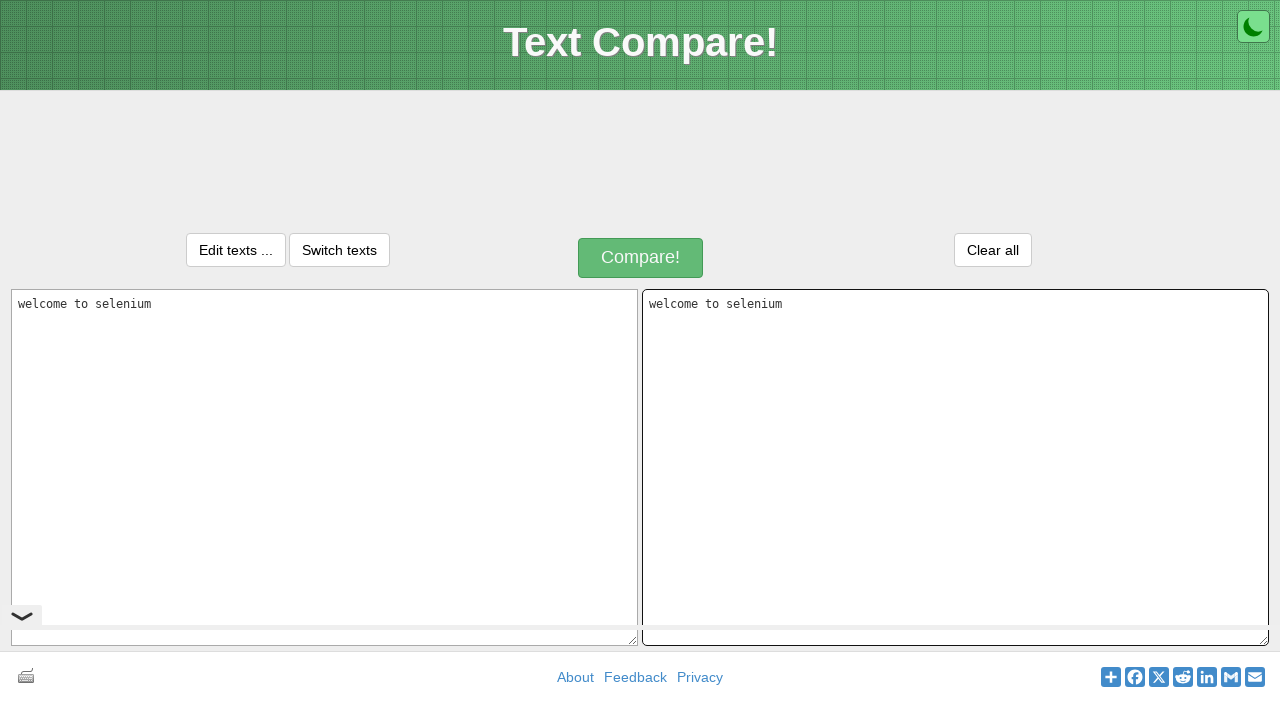